Tests hide functionality by verifying an element is visible, then clicking hide button and verifying it becomes hidden

Starting URL: https://rahulshettyacademy.com/AutomationPractice/

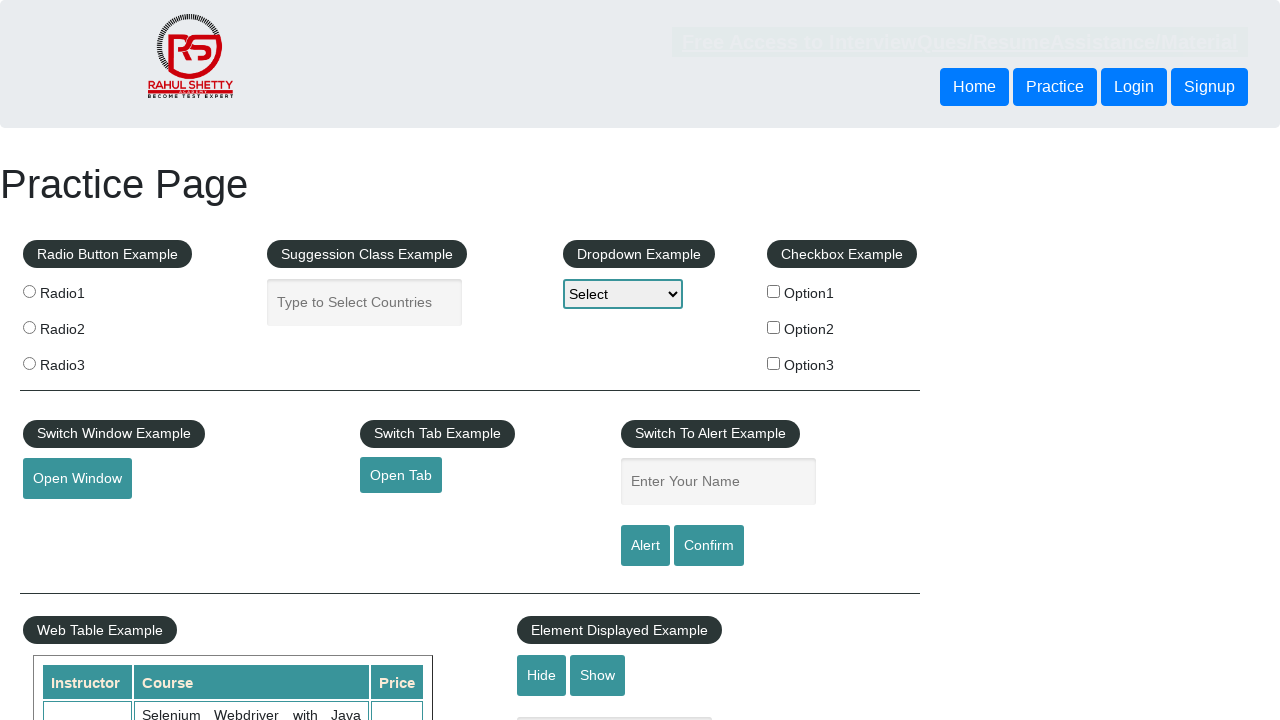

Located the element with id 'displayed-text'
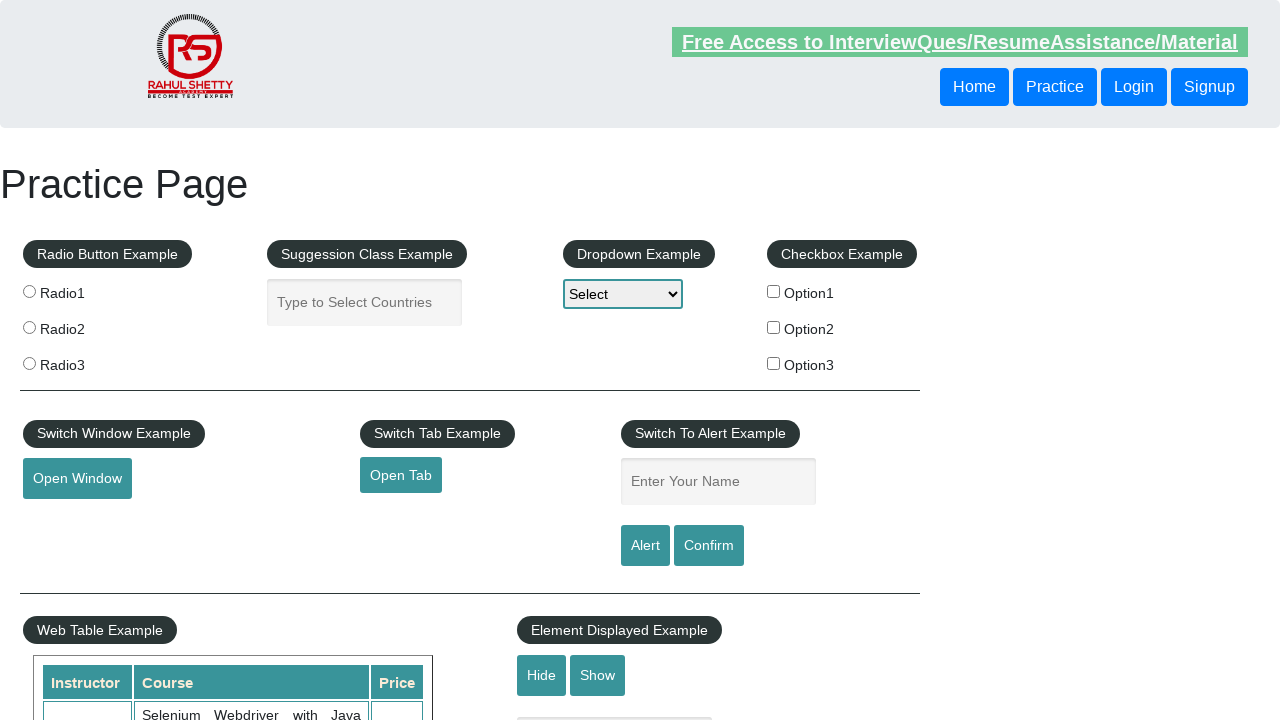

Verified that the element is initially visible
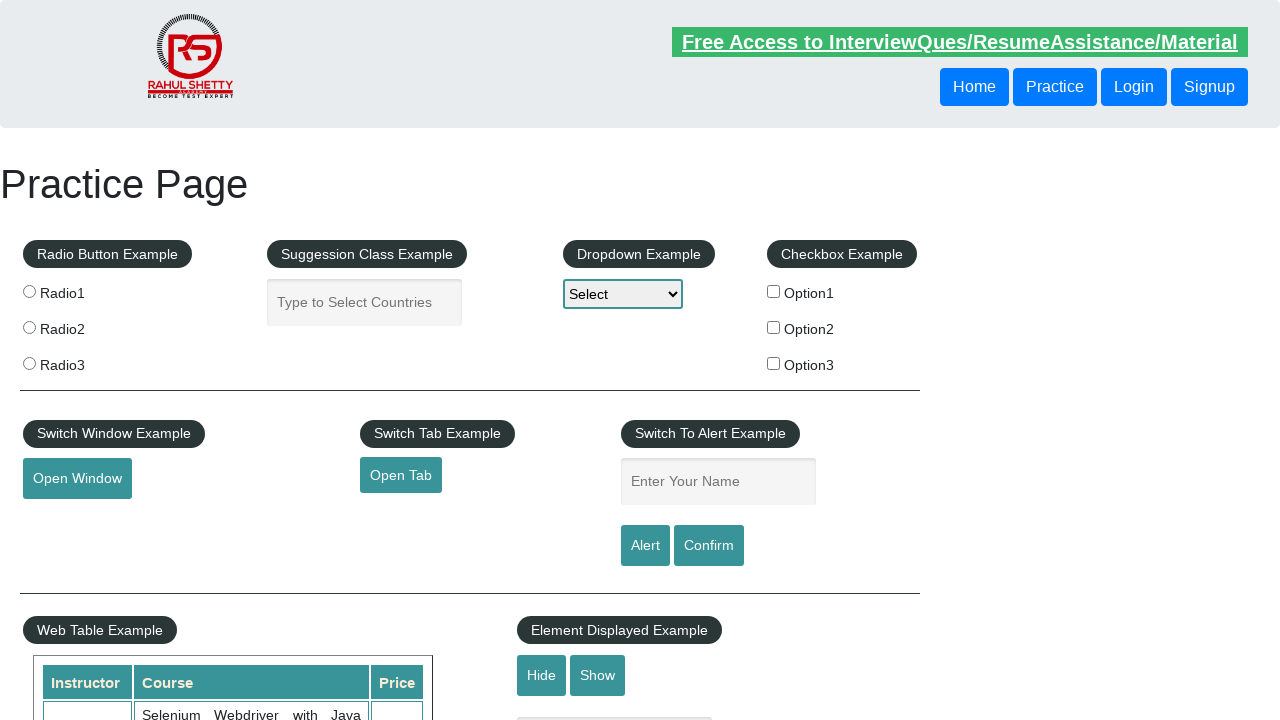

Clicked the hide button with id 'hide-textbox' at (542, 675) on #hide-textbox
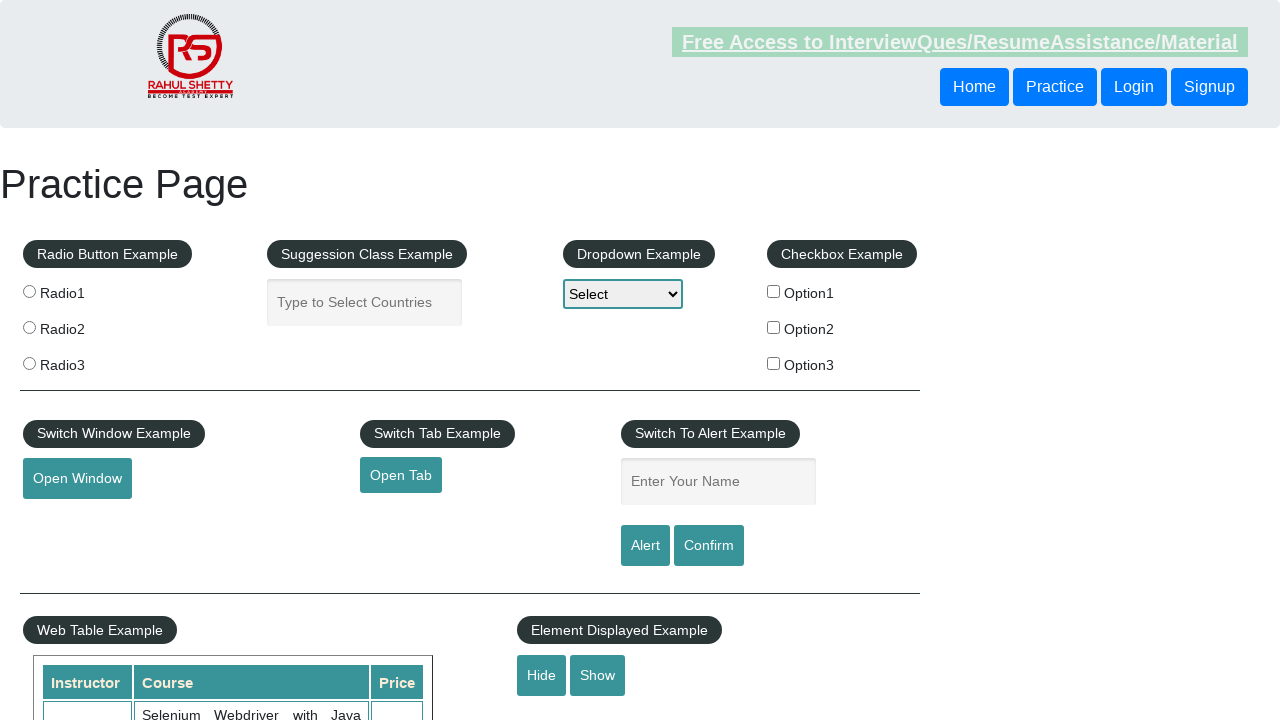

Waited 500ms for the hide animation to complete
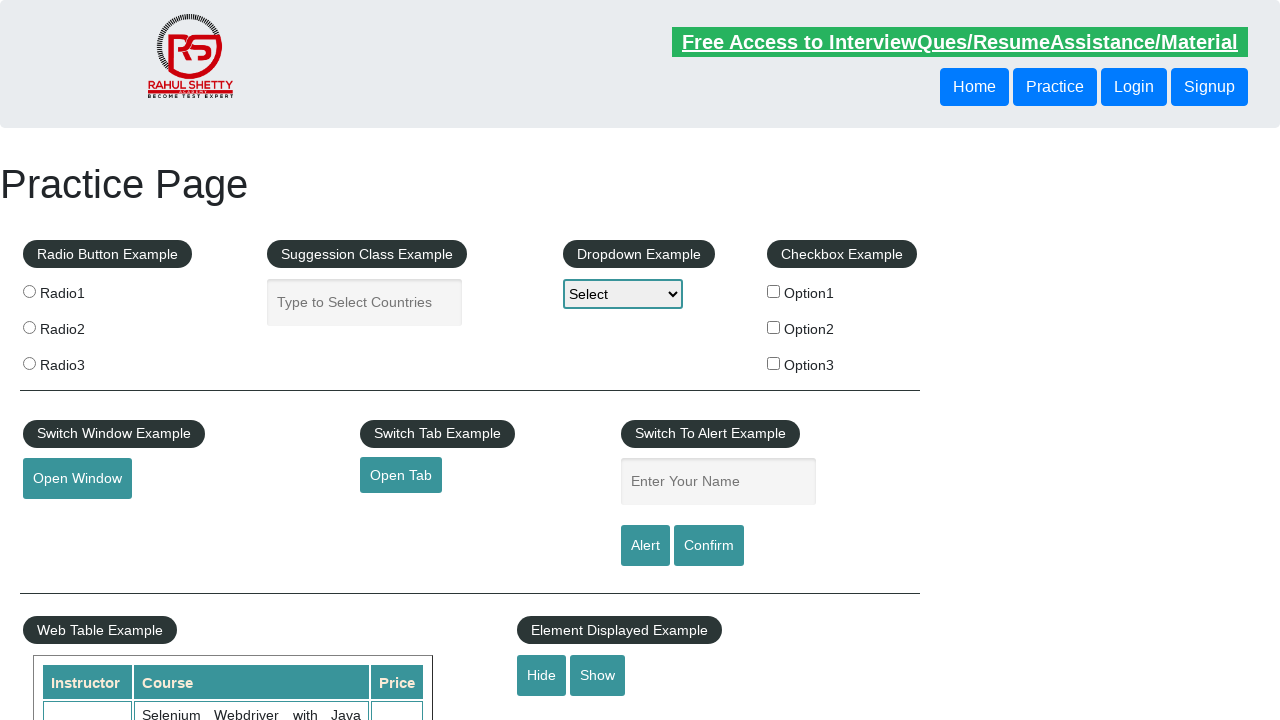

Verified that the element is now hidden
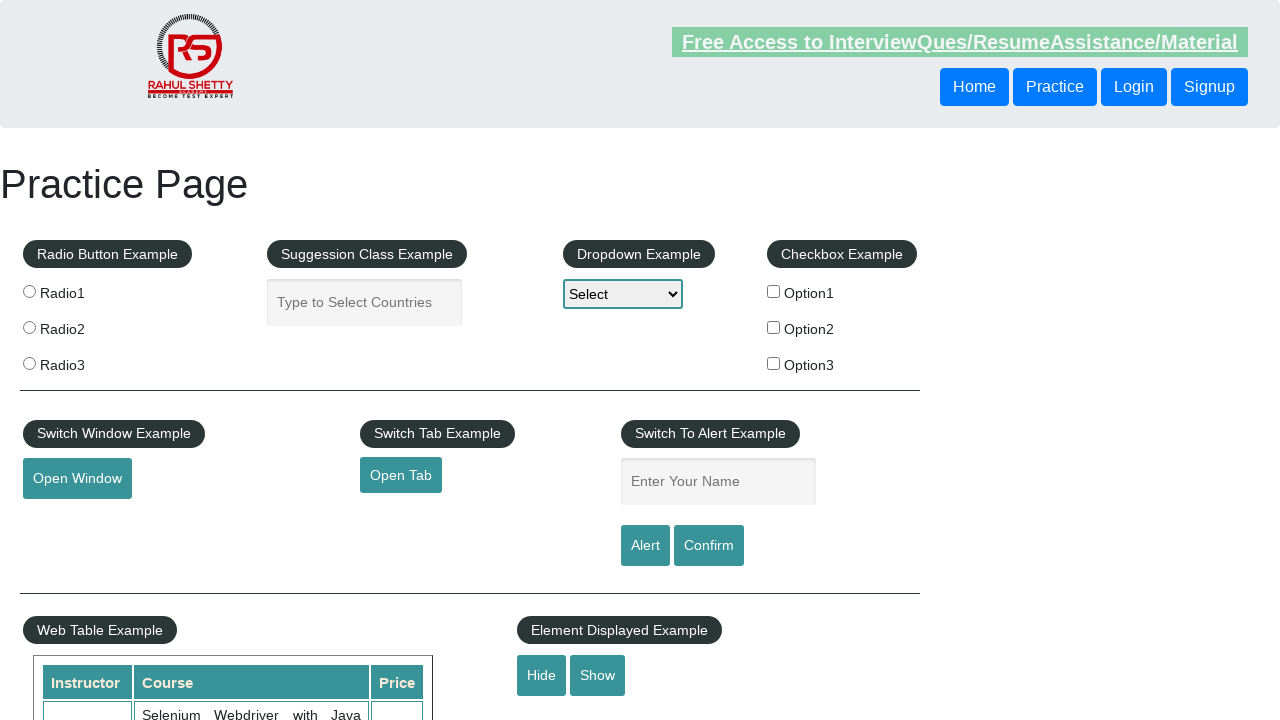

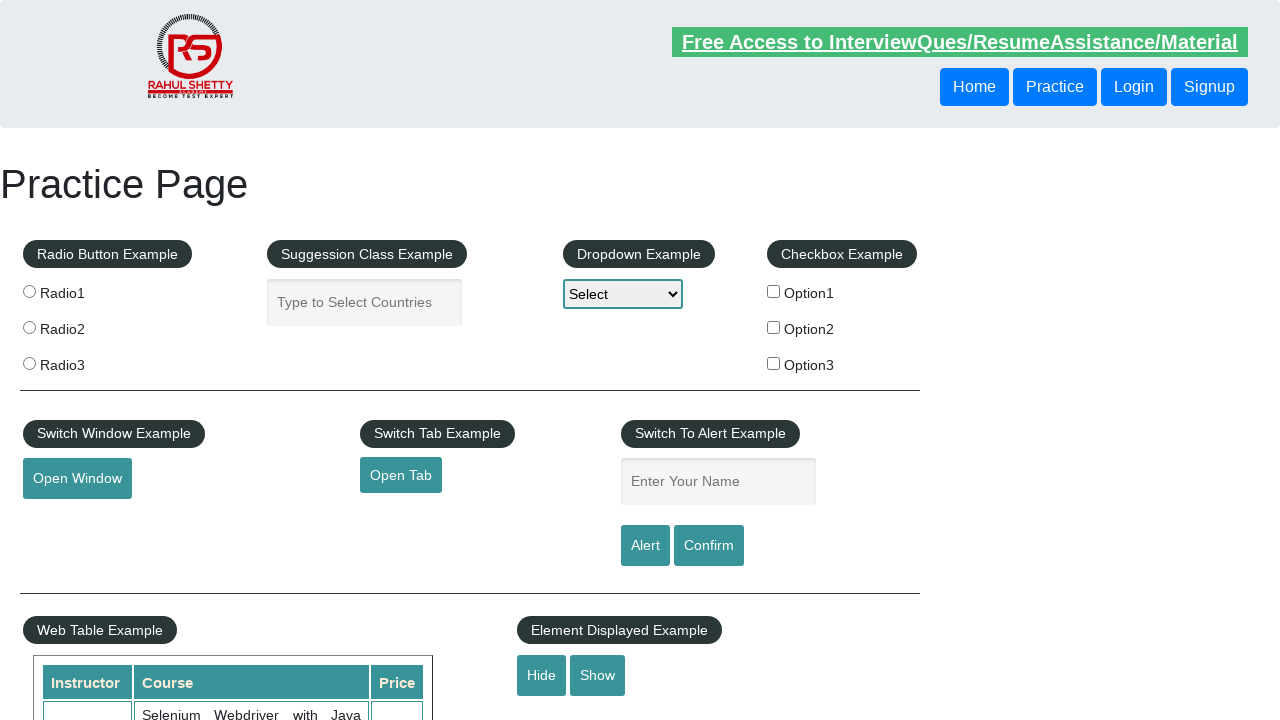